Tests multiple file upload functionality by uploading two files and verifying they appear in the file list

Starting URL: https://davidwalsh.name/demo/multiple-file-upload.php

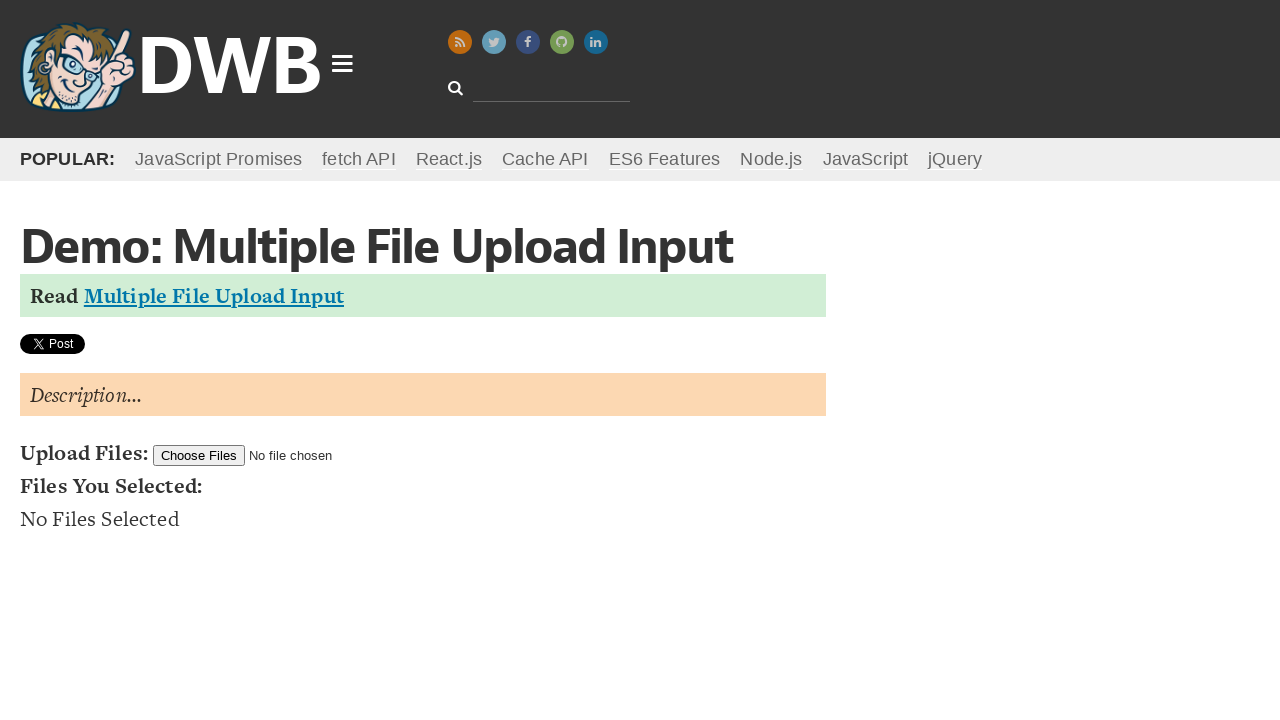

Created first temporary test file with content 'Test content 1'
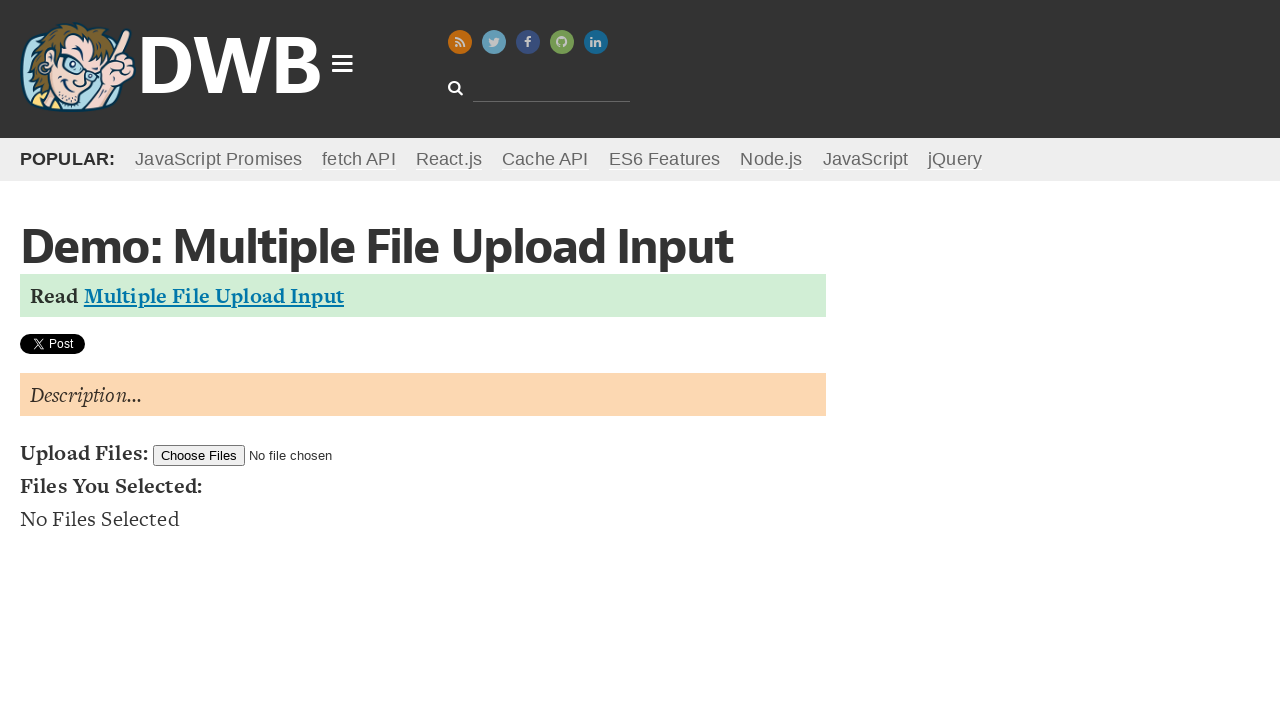

Created second temporary test file with content 'Test content 2'
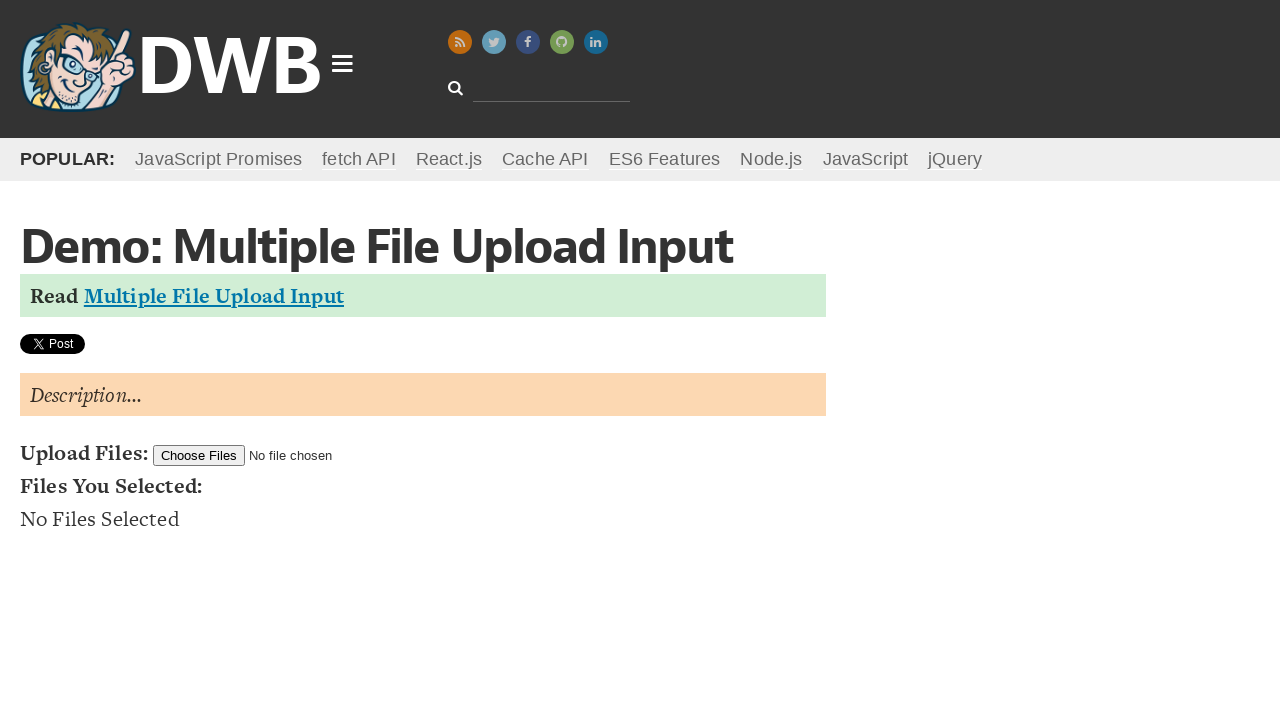

Set both files for upload to the file input element
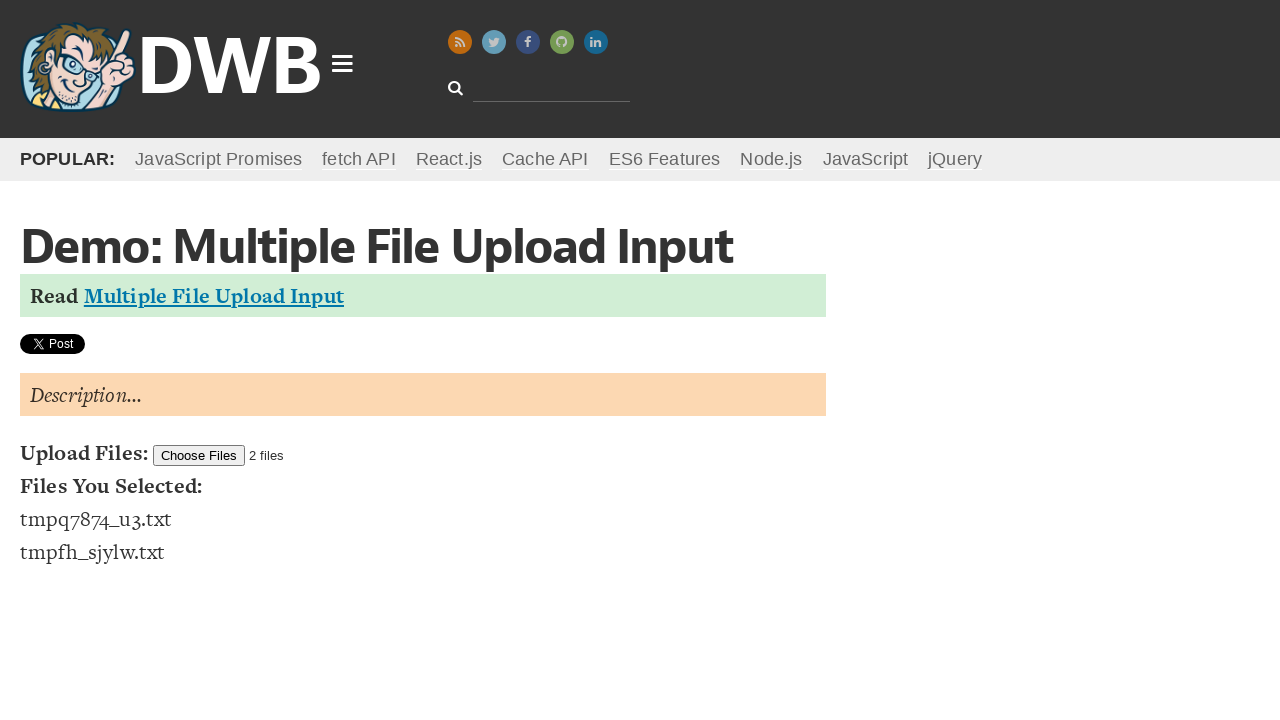

File list items appeared on the page
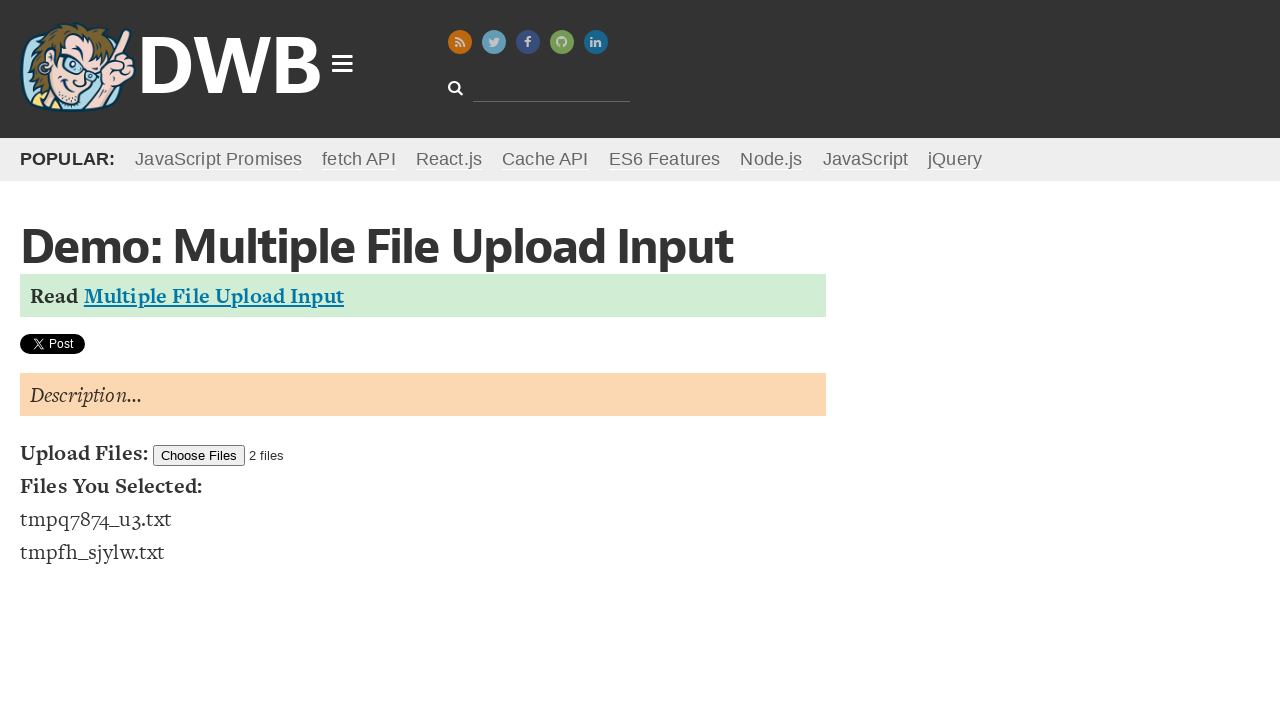

Verified that exactly 2 files appear in the file list
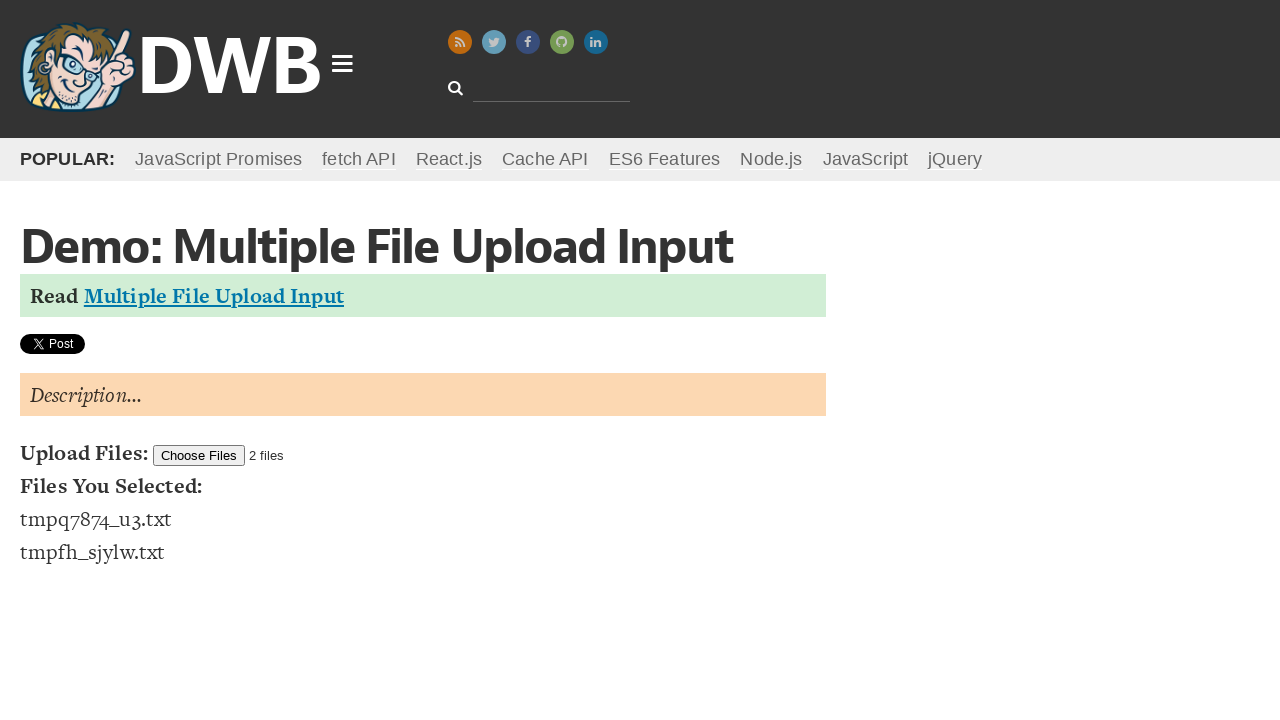

Cleaned up temporary test files
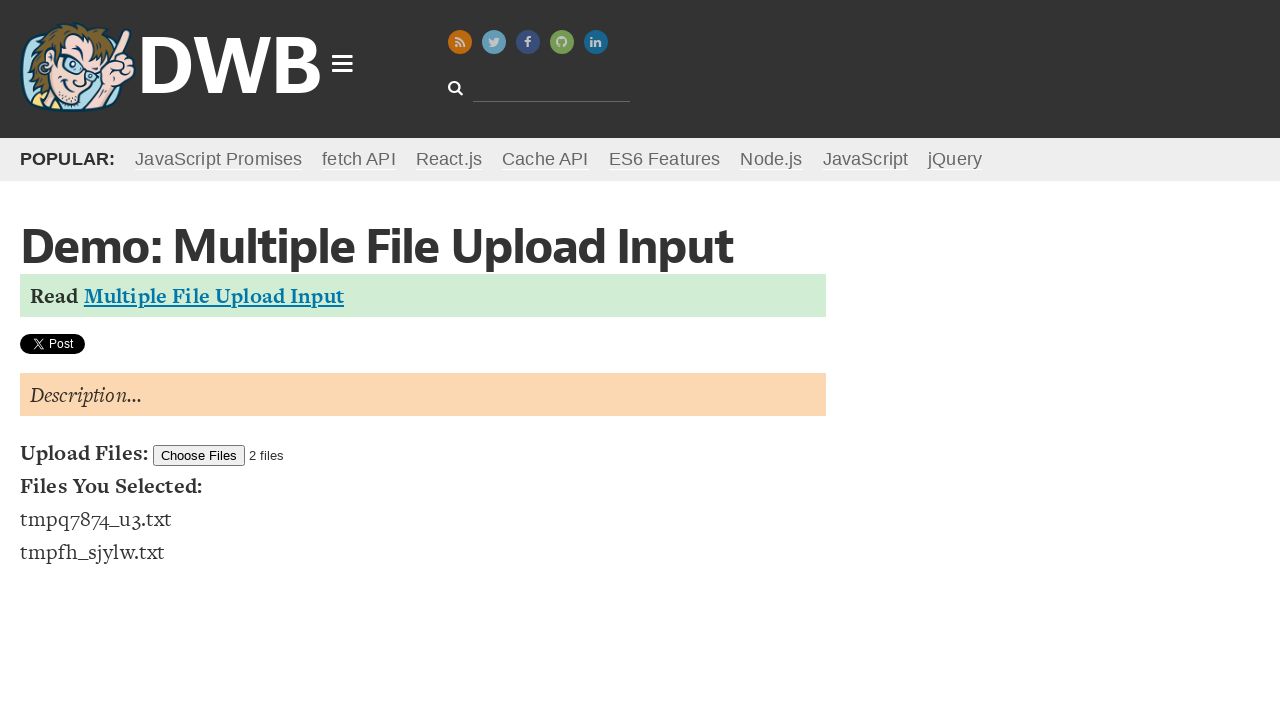

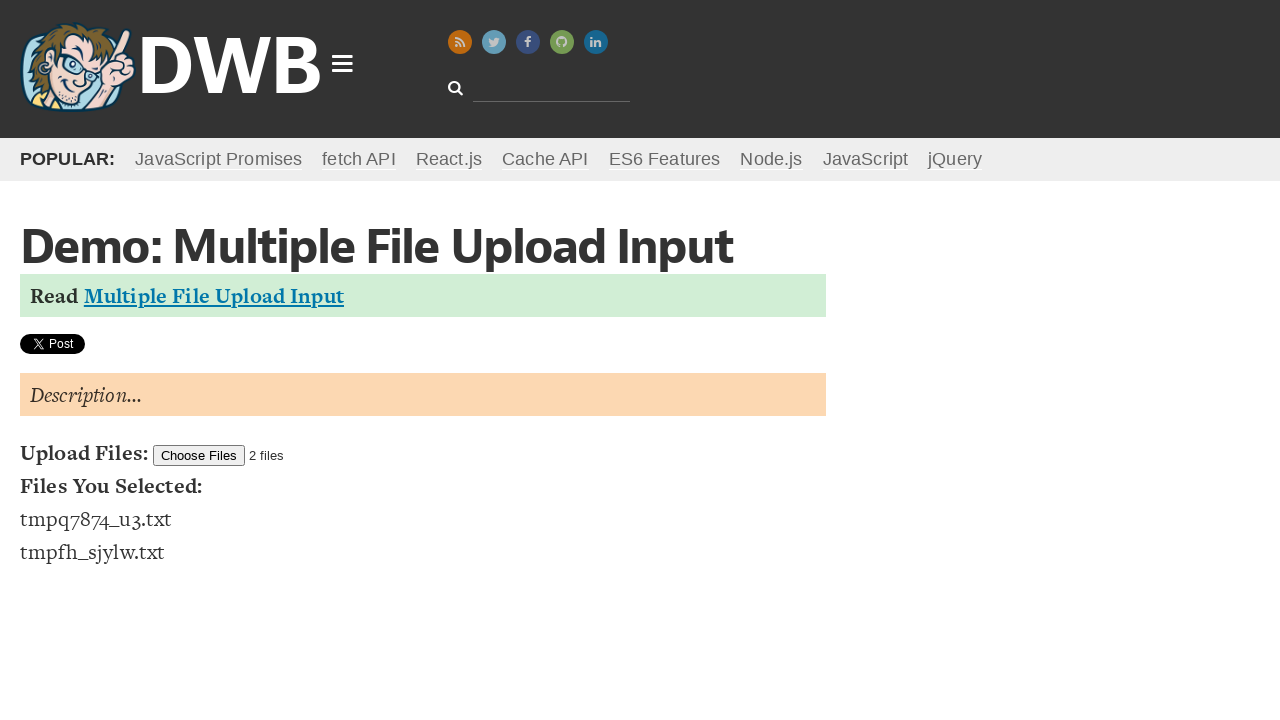